Tests confirmation alert by clicking a button, accepting the confirm dialog, and verifying the result message

Starting URL: https://demoqa.com/alerts

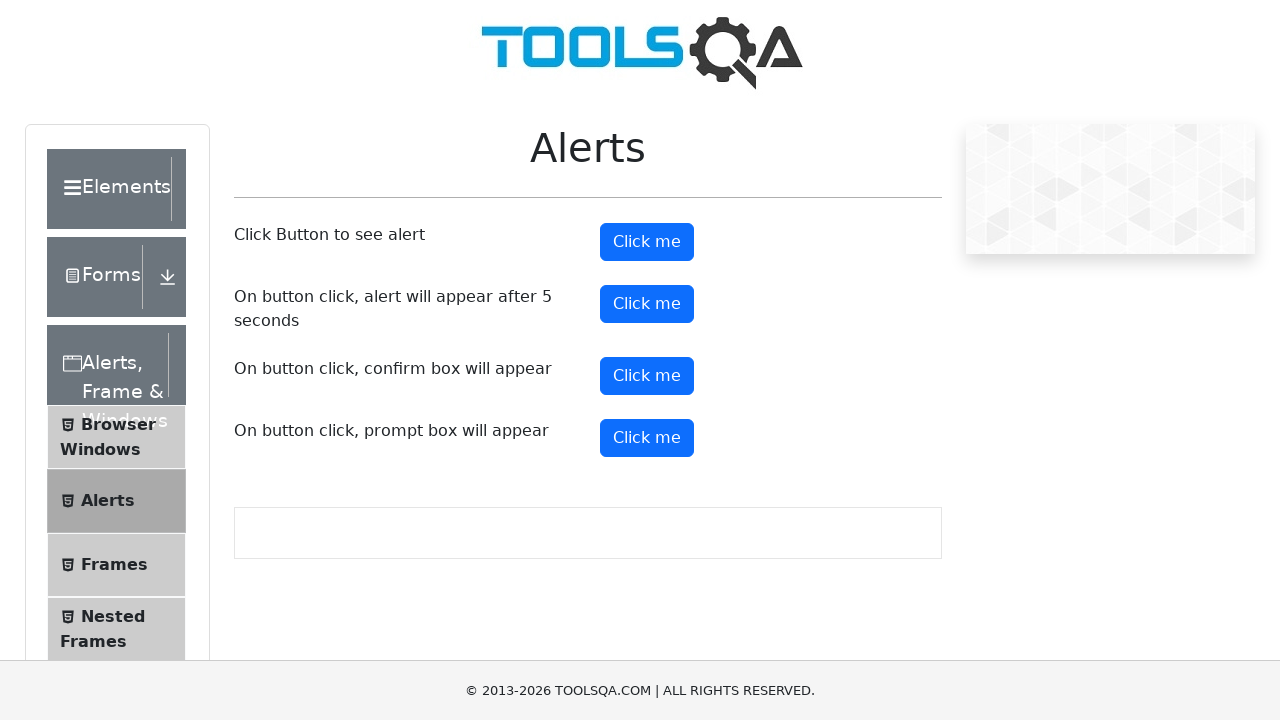

Set up dialog handler to accept confirmation dialogs
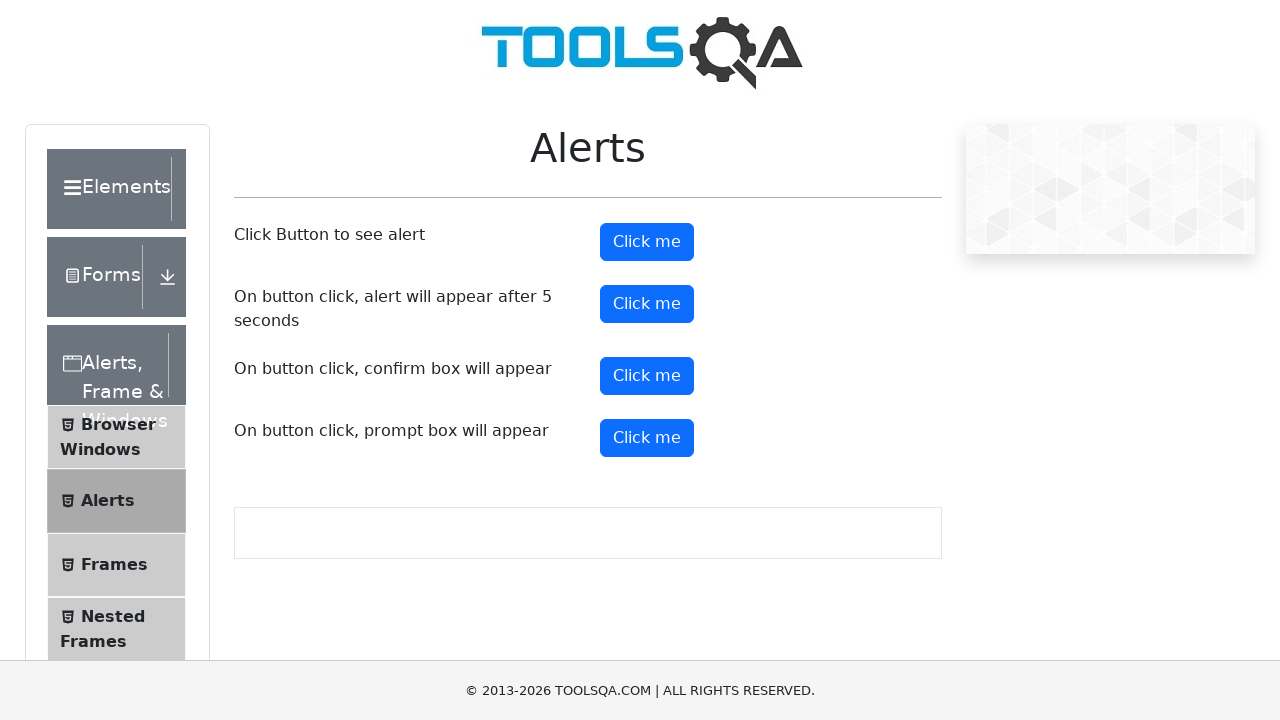

Clicked the confirmation button at (647, 376) on #confirmButton
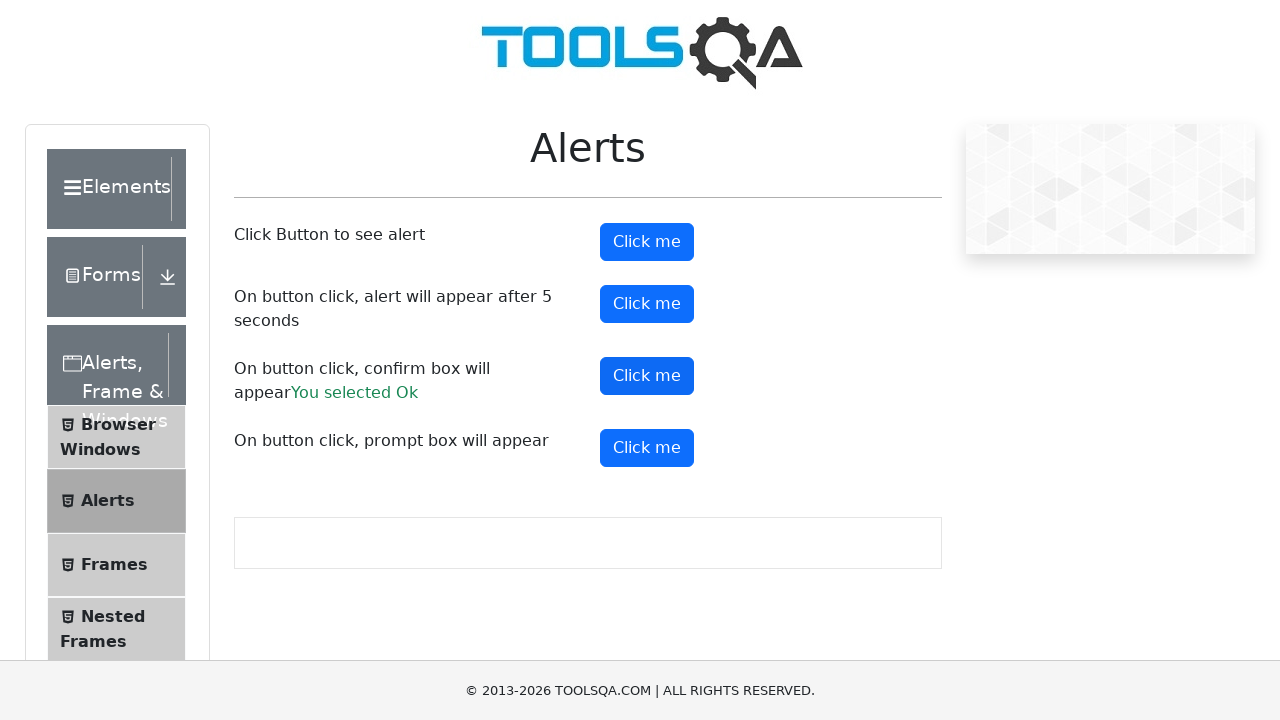

Confirmation result message appeared
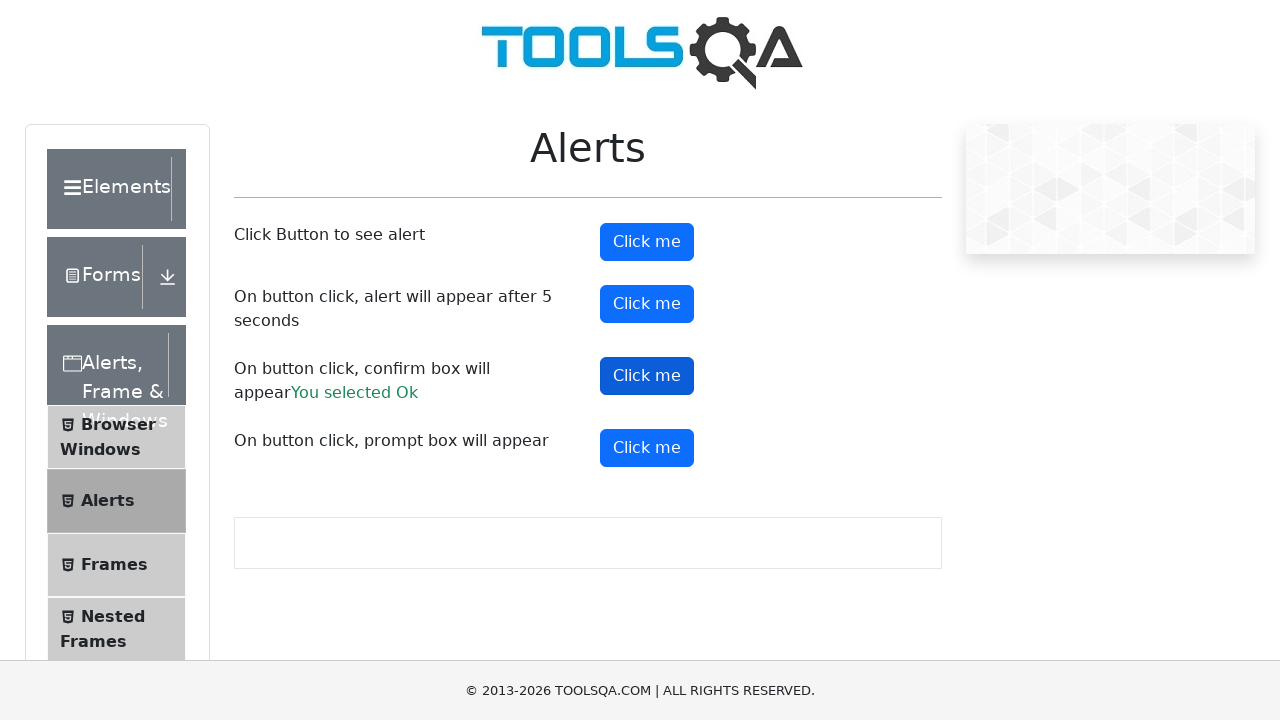

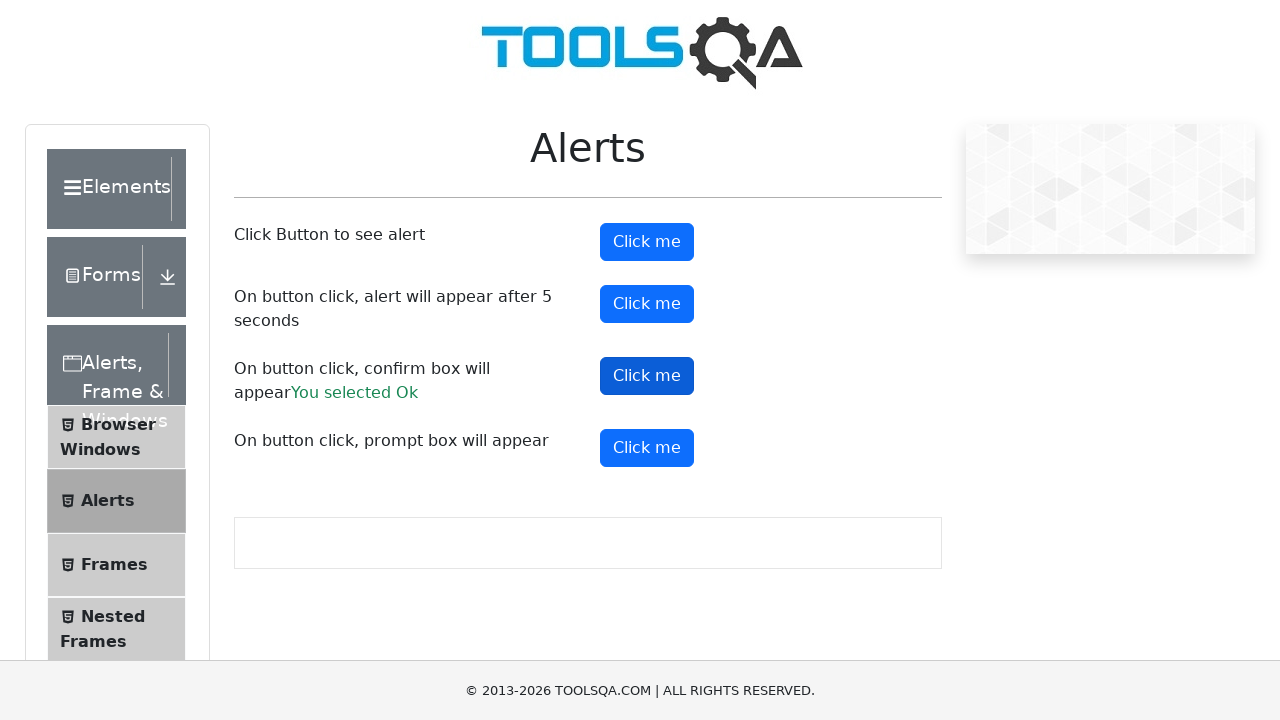